Tests window handling by opening a new window, switching between windows, and verifying content in each window

Starting URL: https://the-internet.herokuapp.com/windows

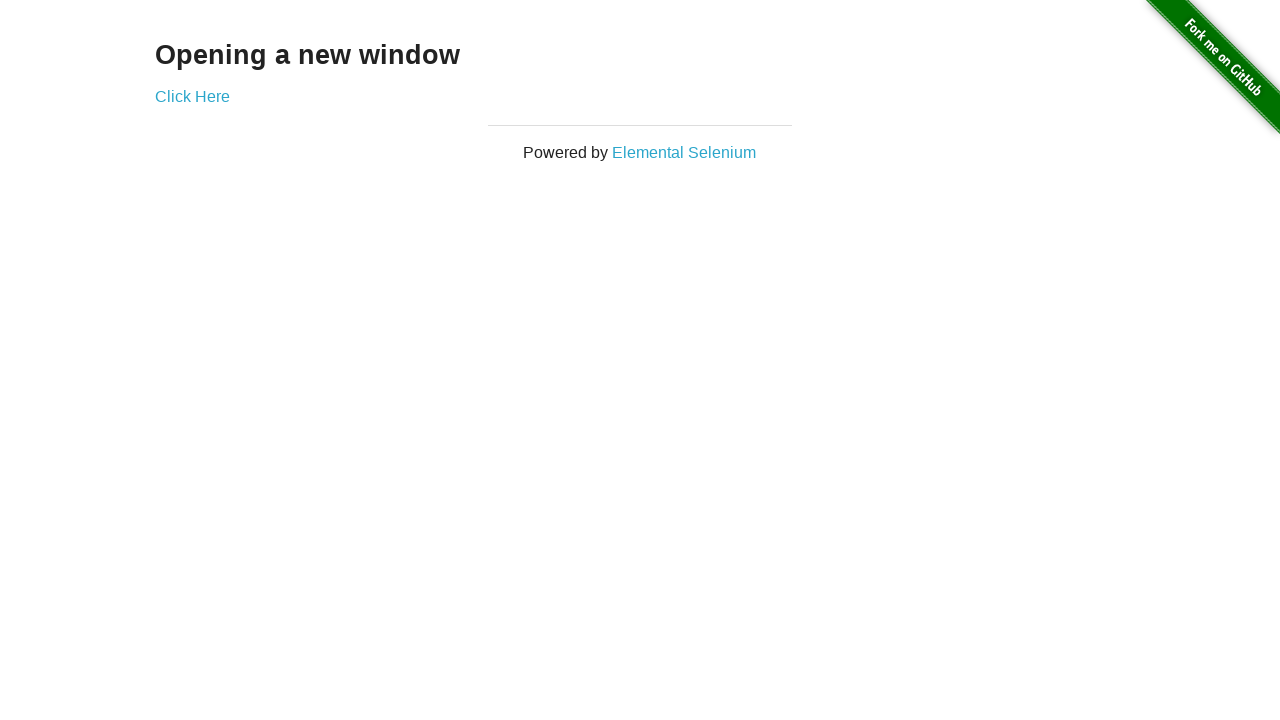

Clicked 'Click Here' link to open new window at (192, 96) on text=Click Here
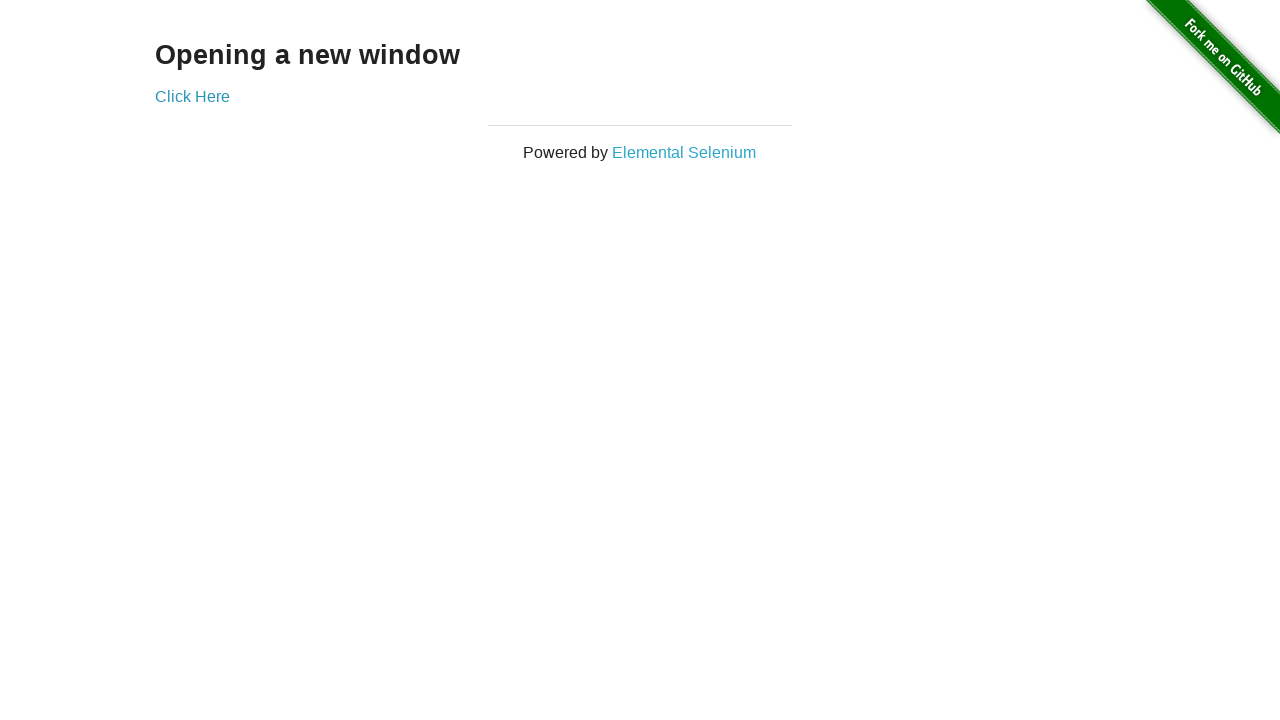

New window opened and reference captured
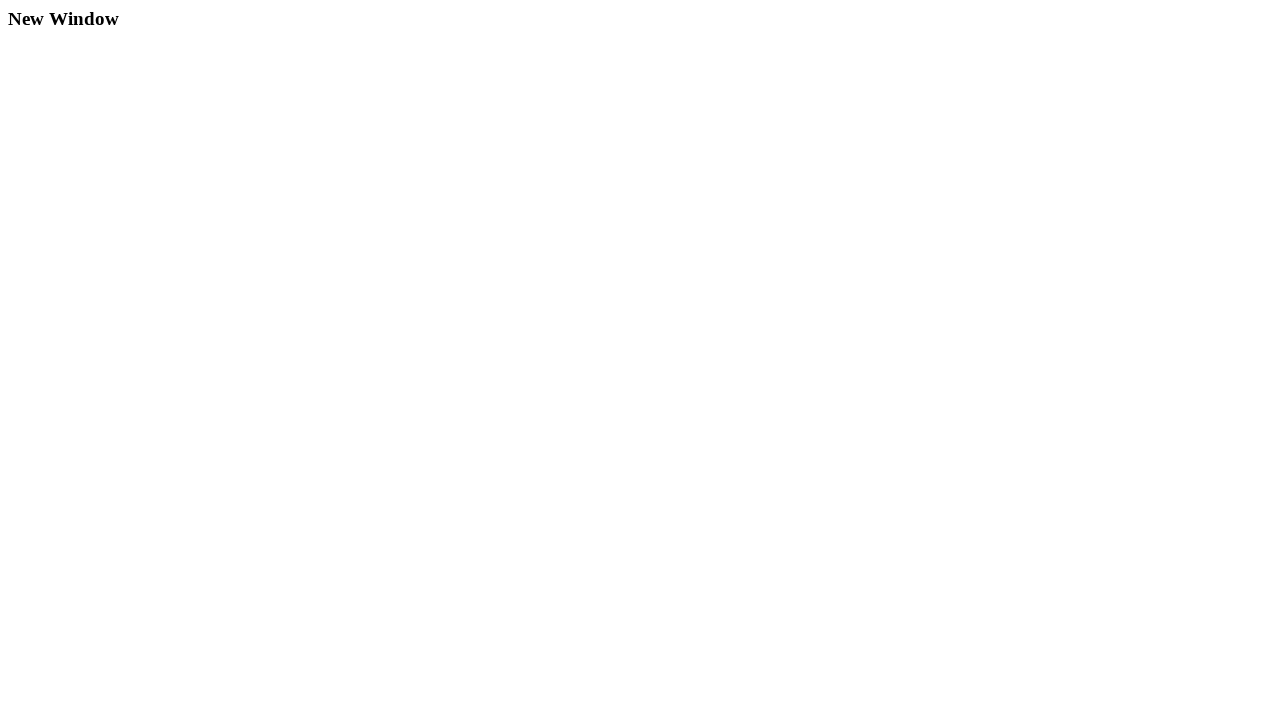

Retrieved heading text from new window
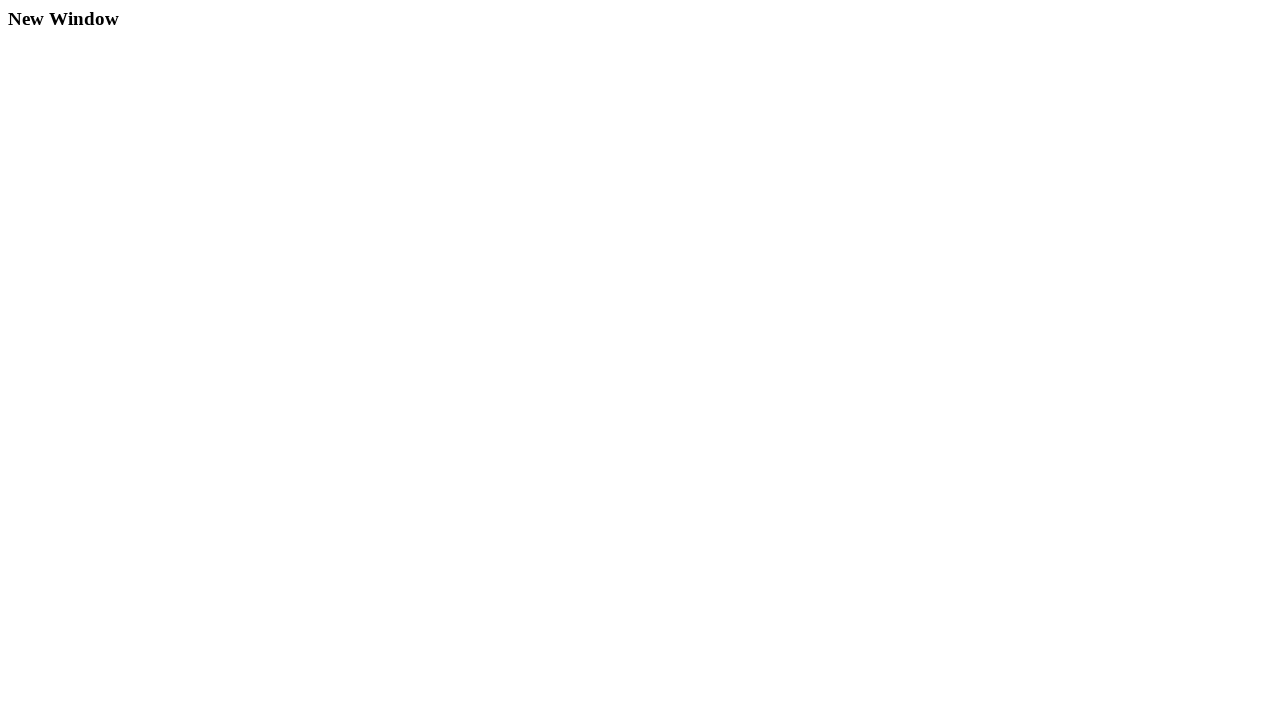

Verified new window contains 'New Window' heading
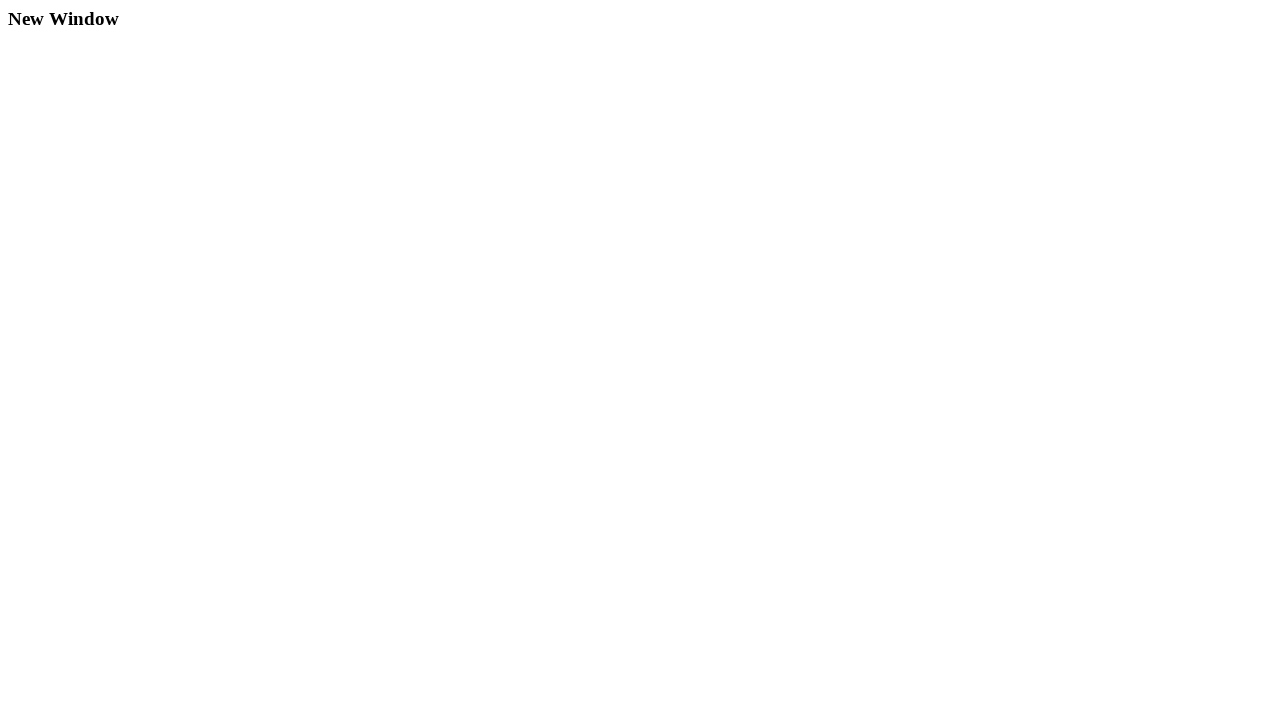

Retrieved heading text from original window
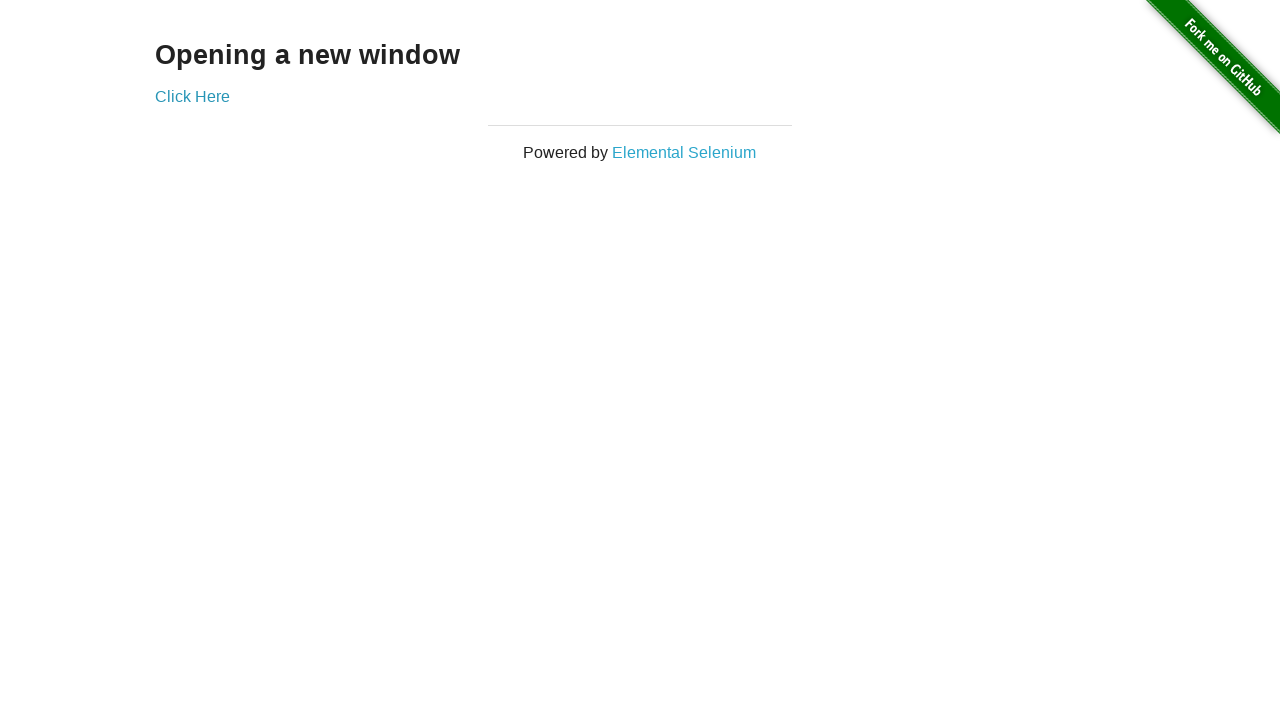

Verified original window contains 'Opening a new window' heading
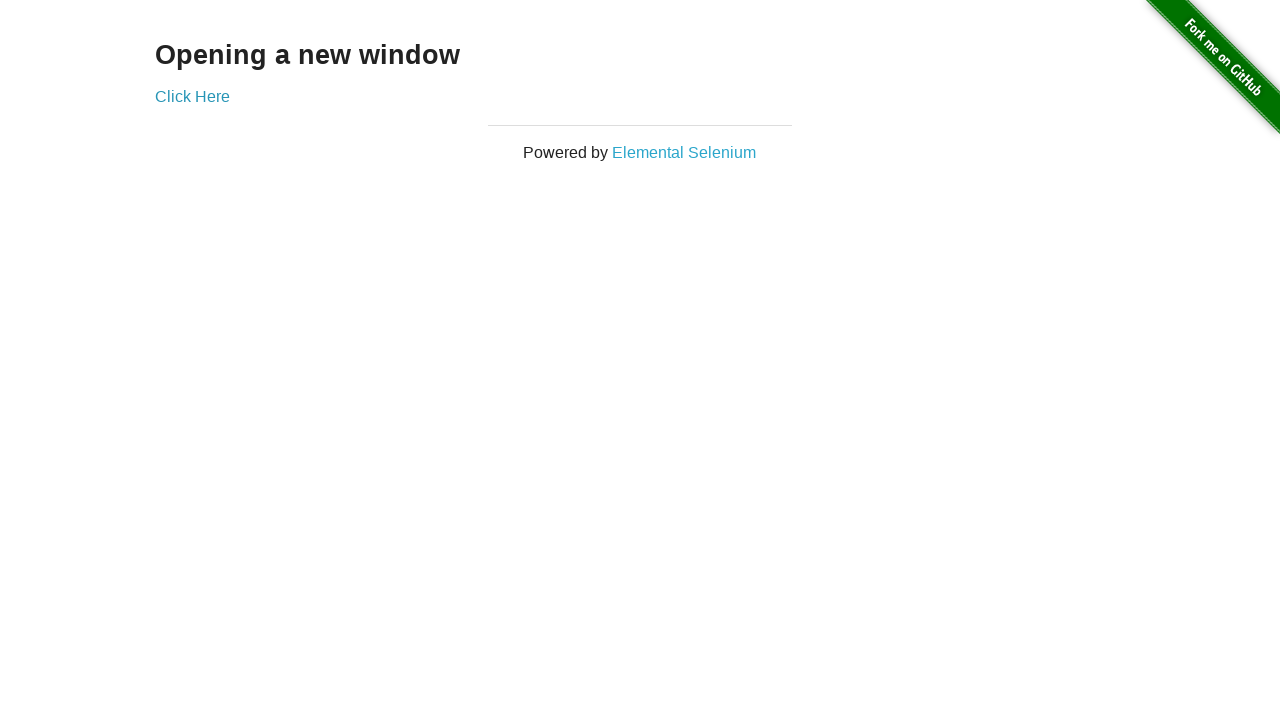

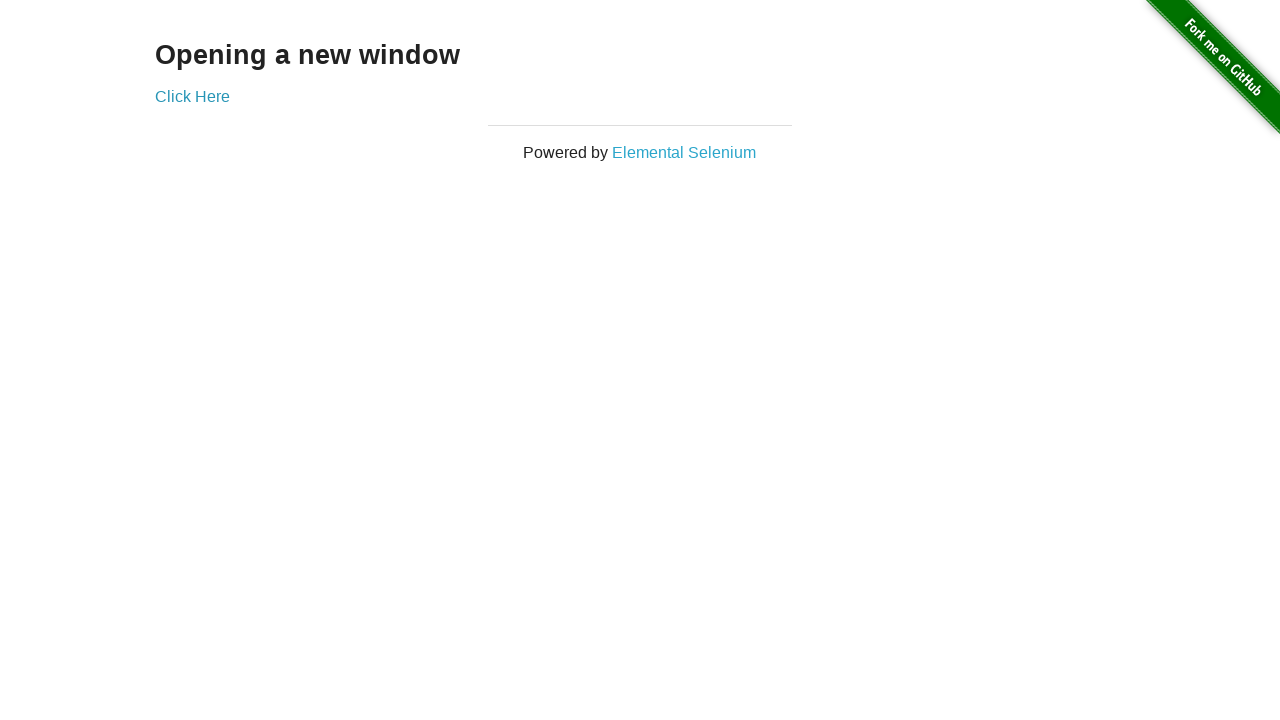